Tests the Python.org website search functionality by entering "pycon" in the search field and submitting the search

Starting URL: http://www.python.org

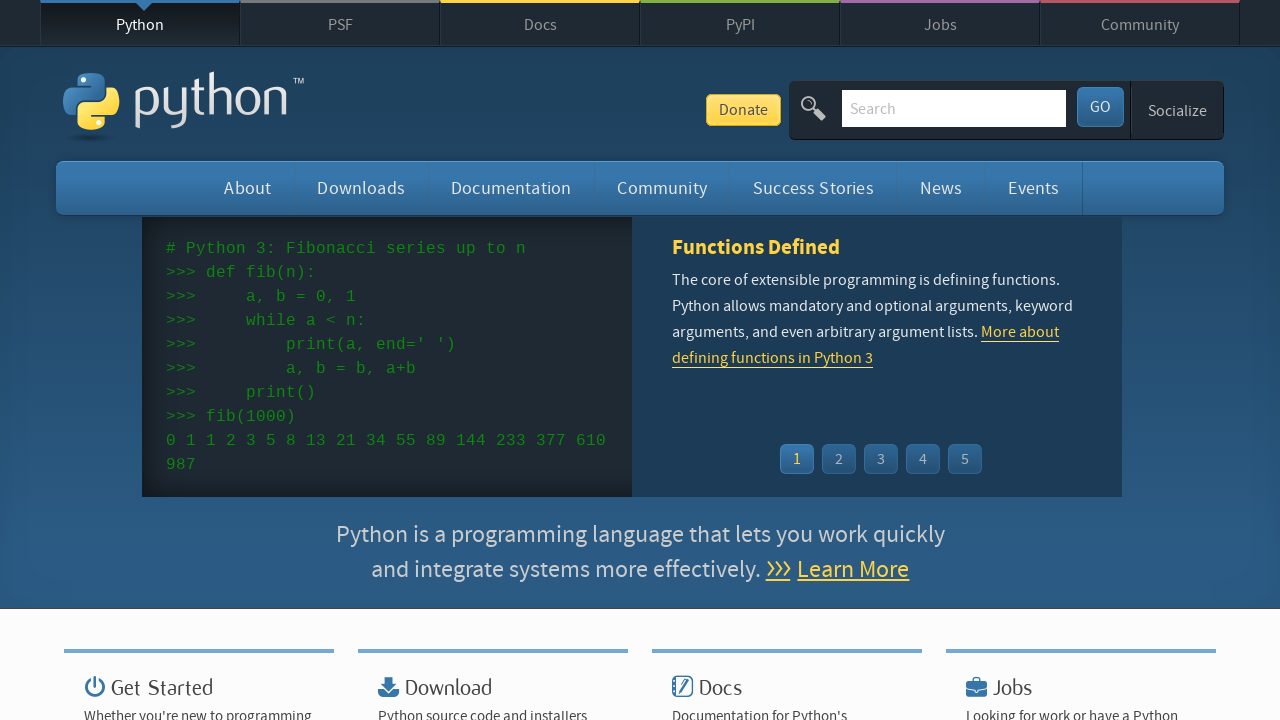

Verified page title contains 'Python'
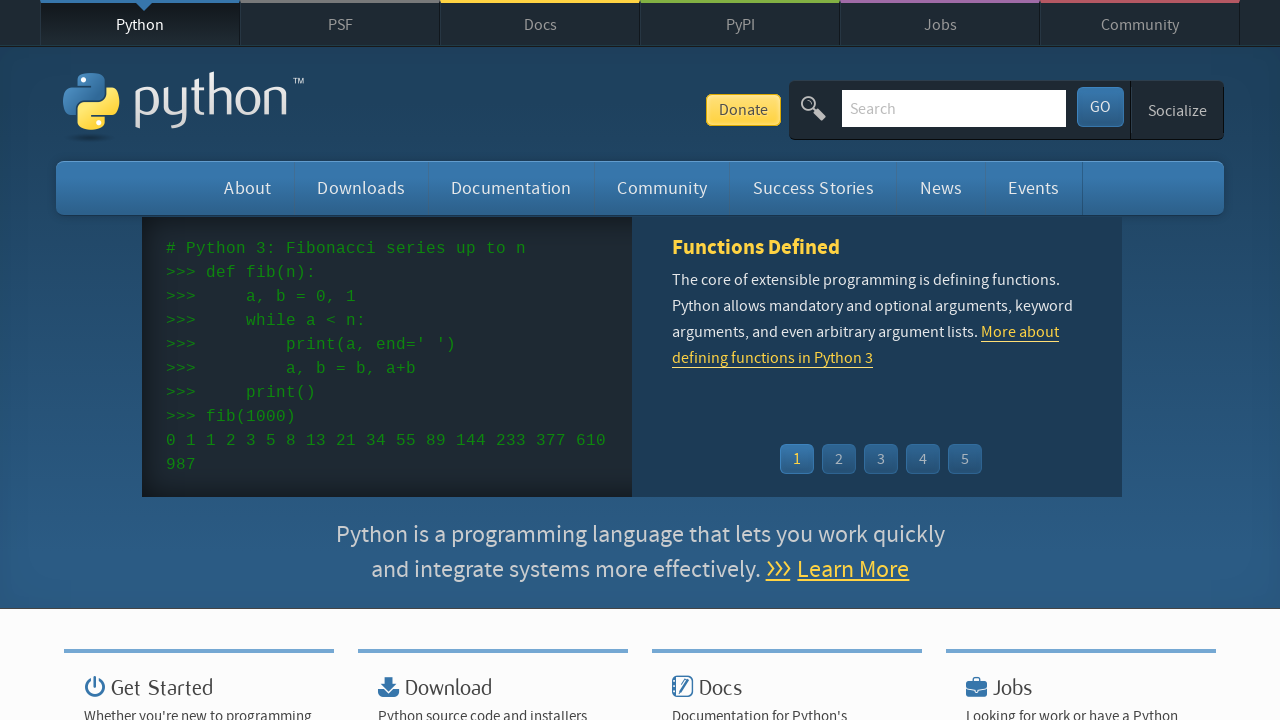

Filled search field with 'pycon' on input[name='q']
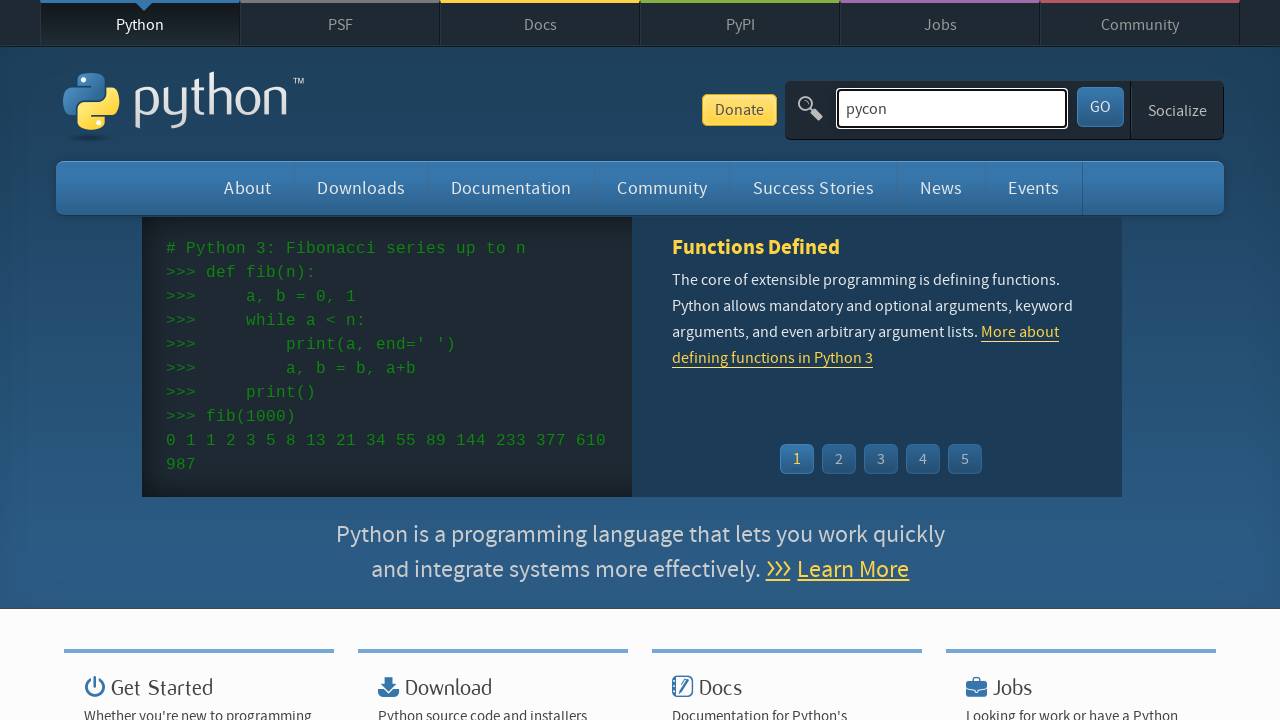

Pressed Enter to submit search for 'pycon' on input[name='q']
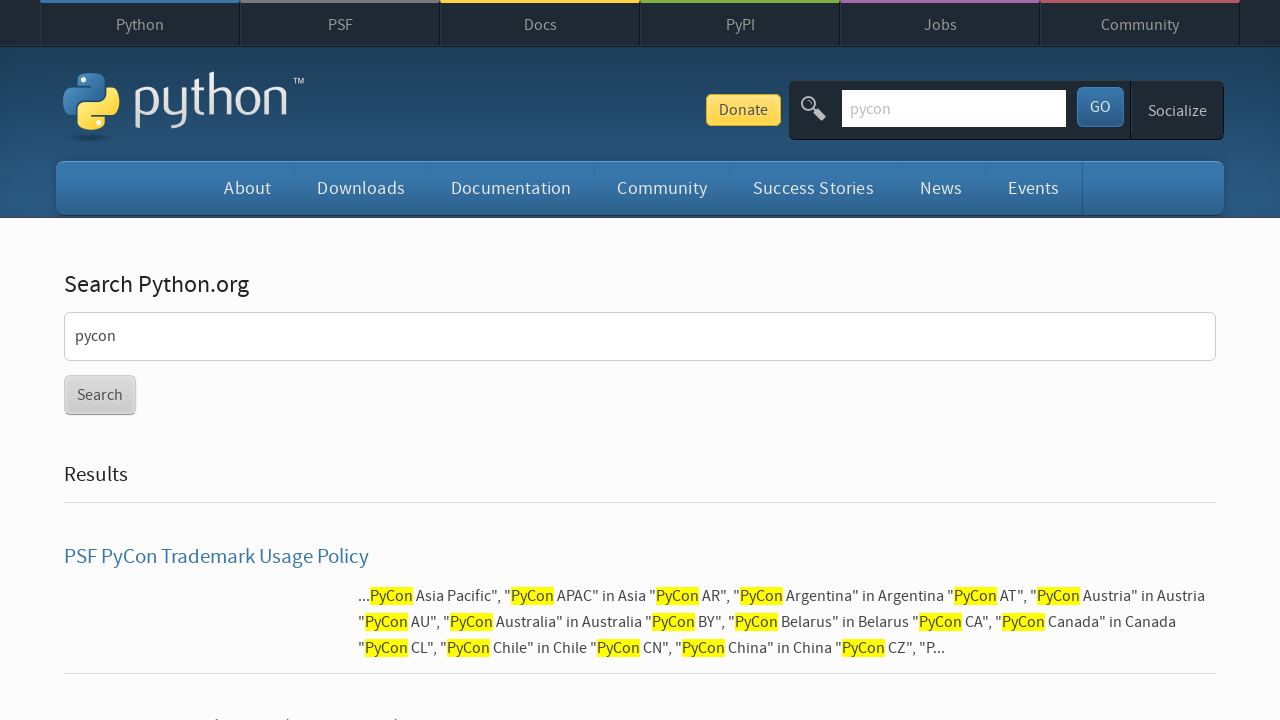

Waited for network idle - search results loaded
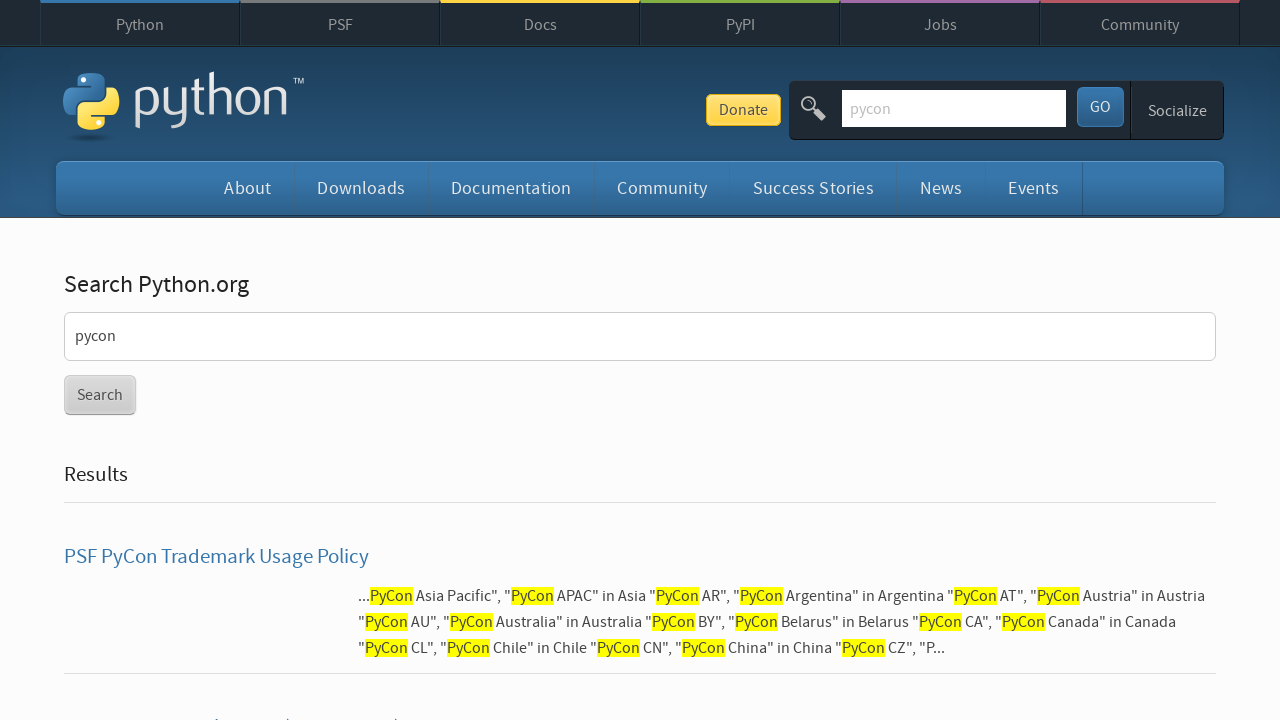

Verified that search results were found (no 'No results found' message)
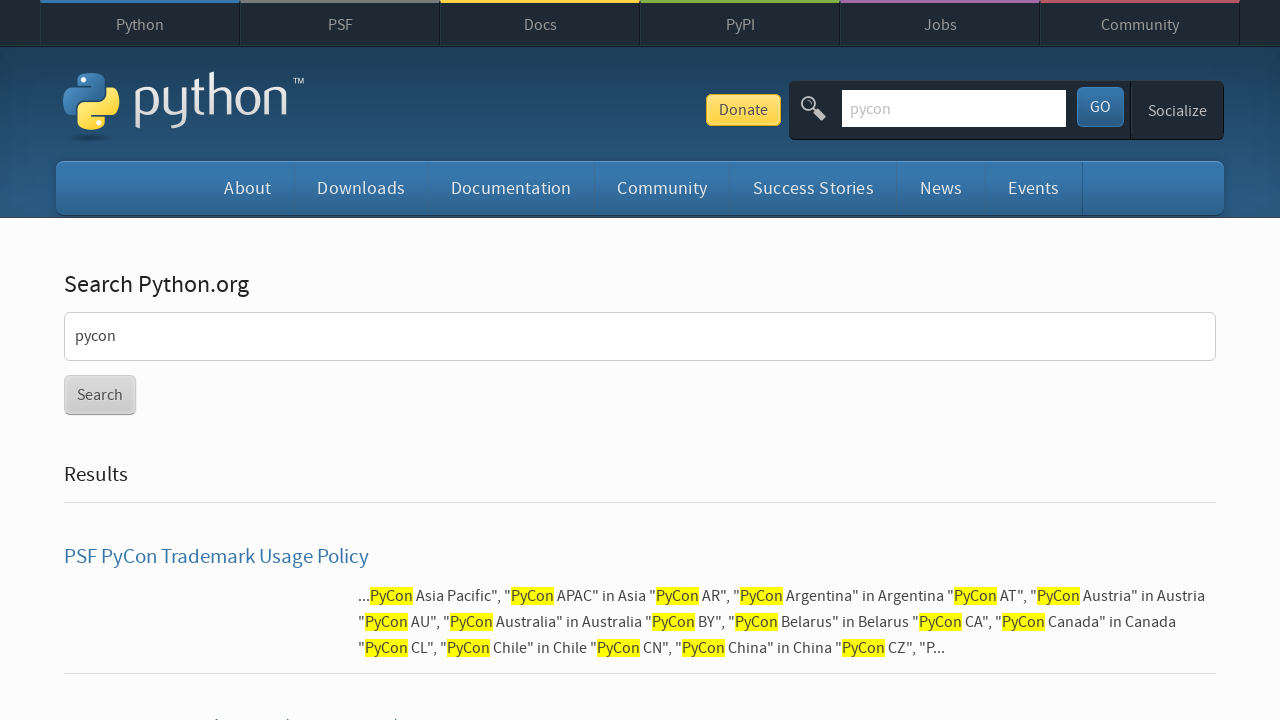

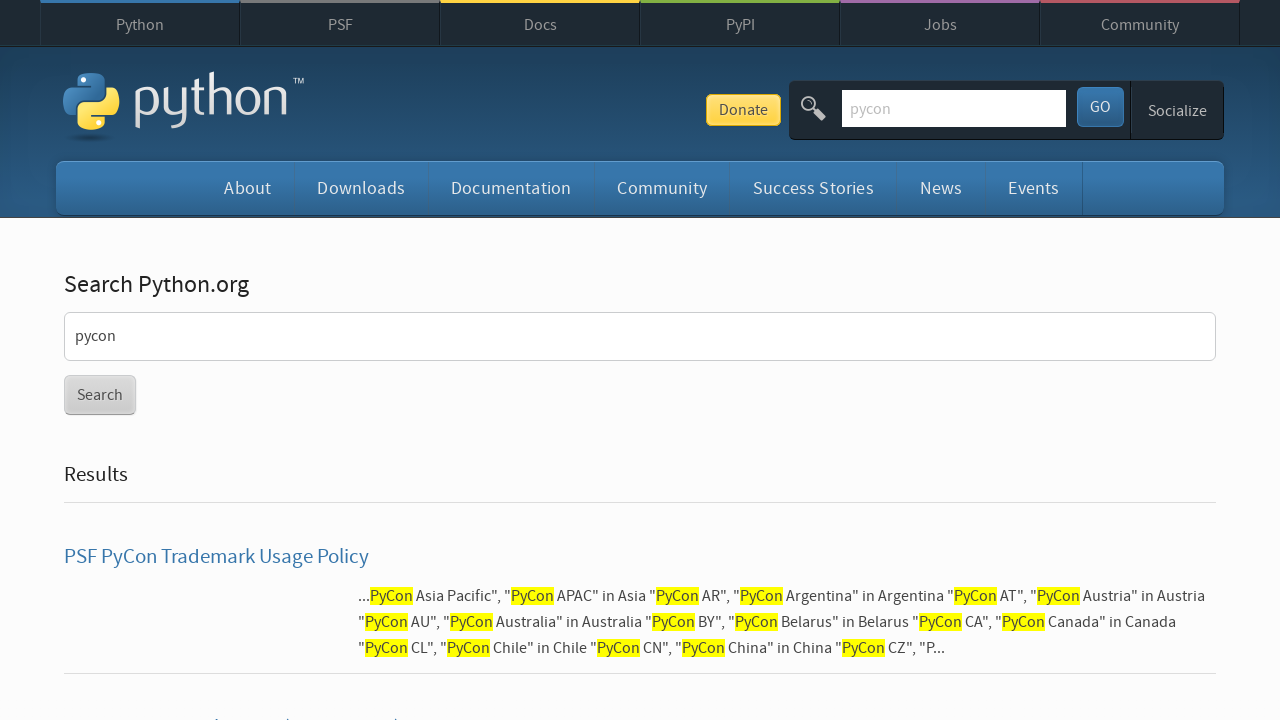